Tests table sorting functionality by clicking the Due column header twice and verifying the values are sorted in descending order

Starting URL: http://the-internet.herokuapp.com/tables

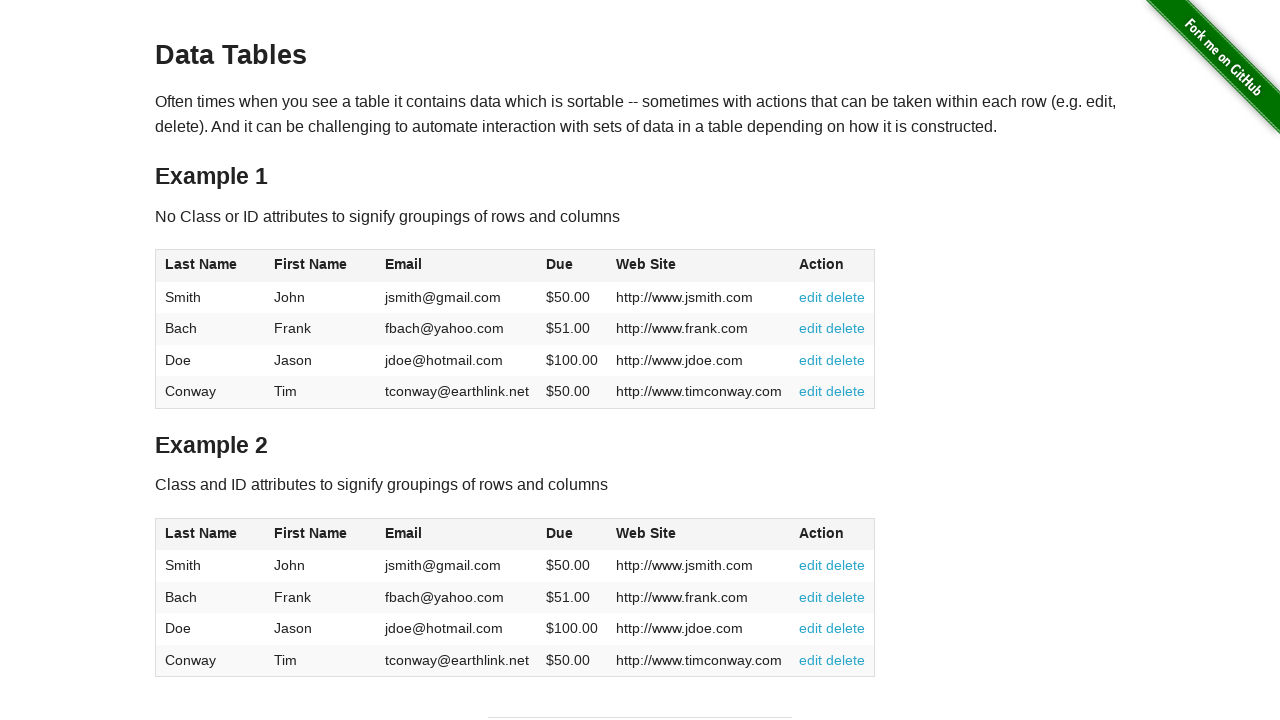

Clicked Due column header (first click) at (572, 266) on #table1 thead tr th:nth-of-type(4)
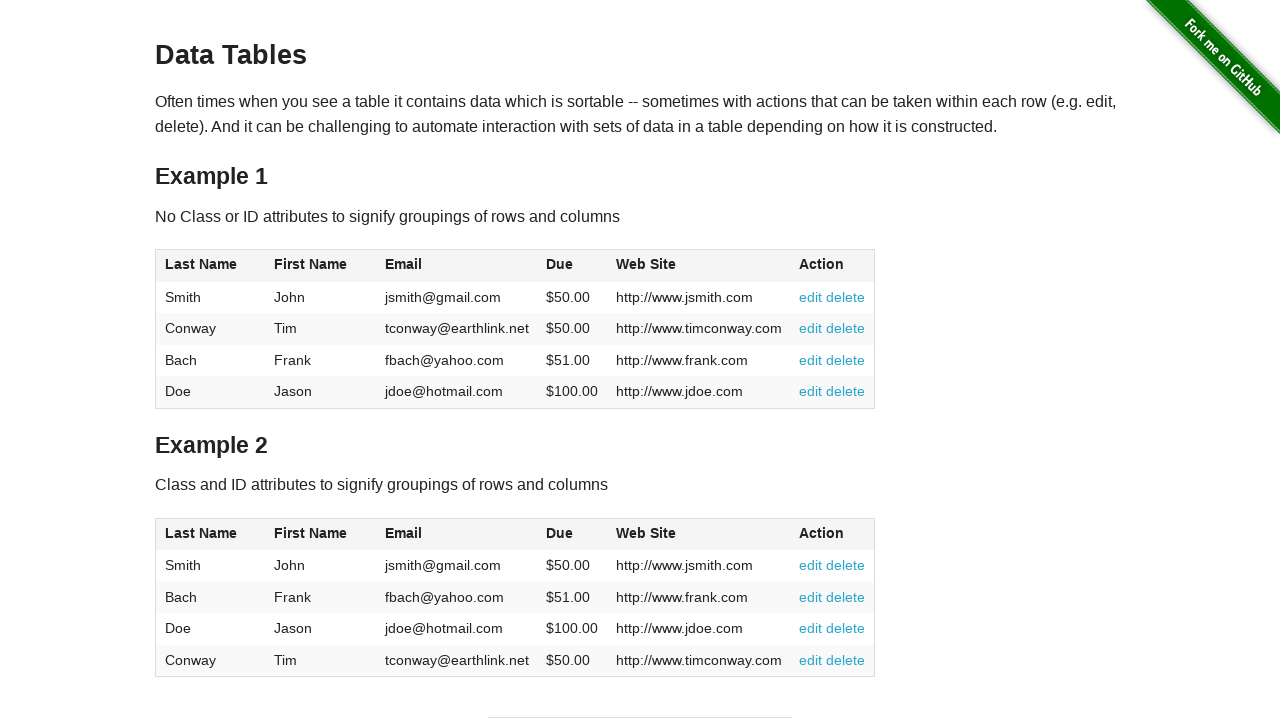

Clicked Due column header (second click) to sort descending at (572, 266) on #table1 thead tr th:nth-of-type(4)
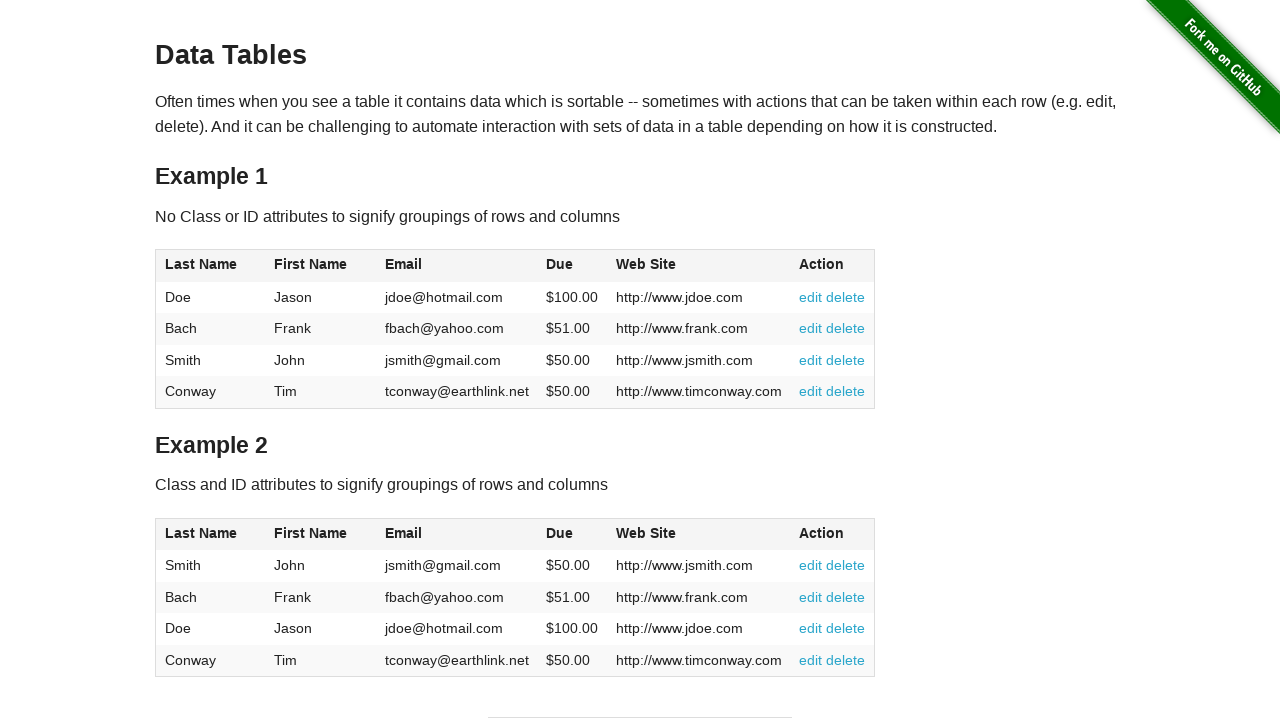

Table Due column values loaded and ready
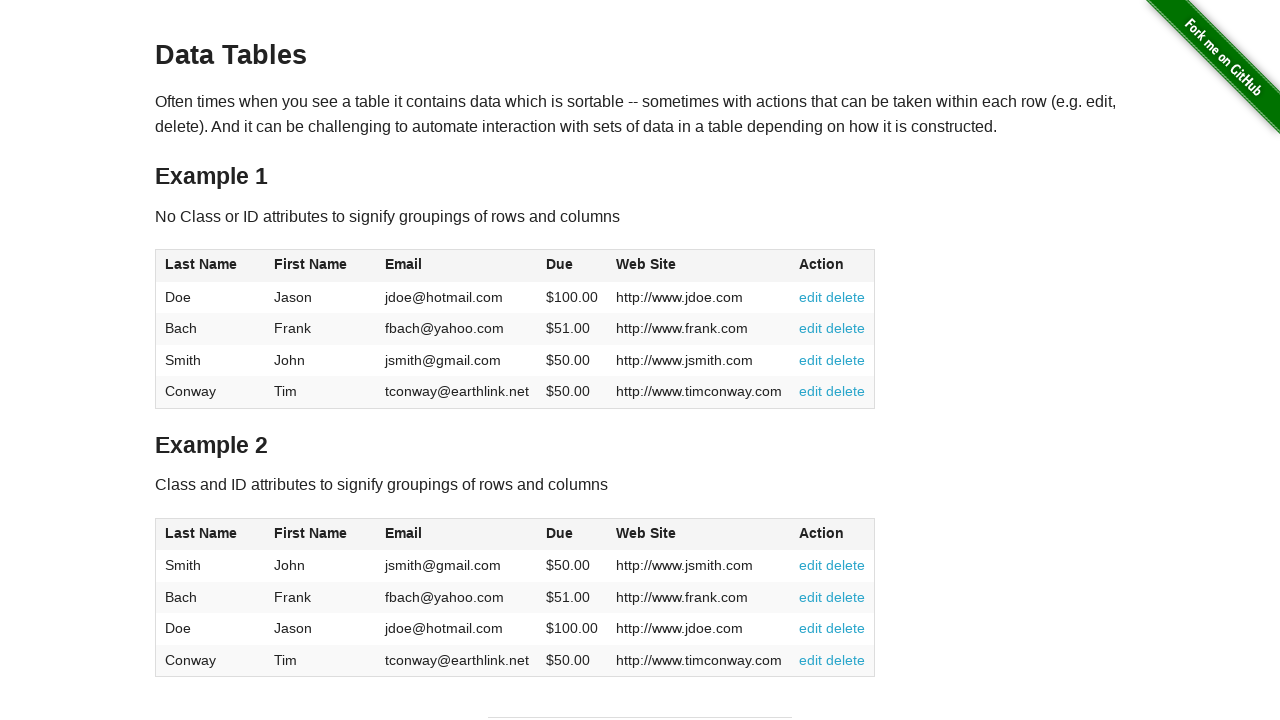

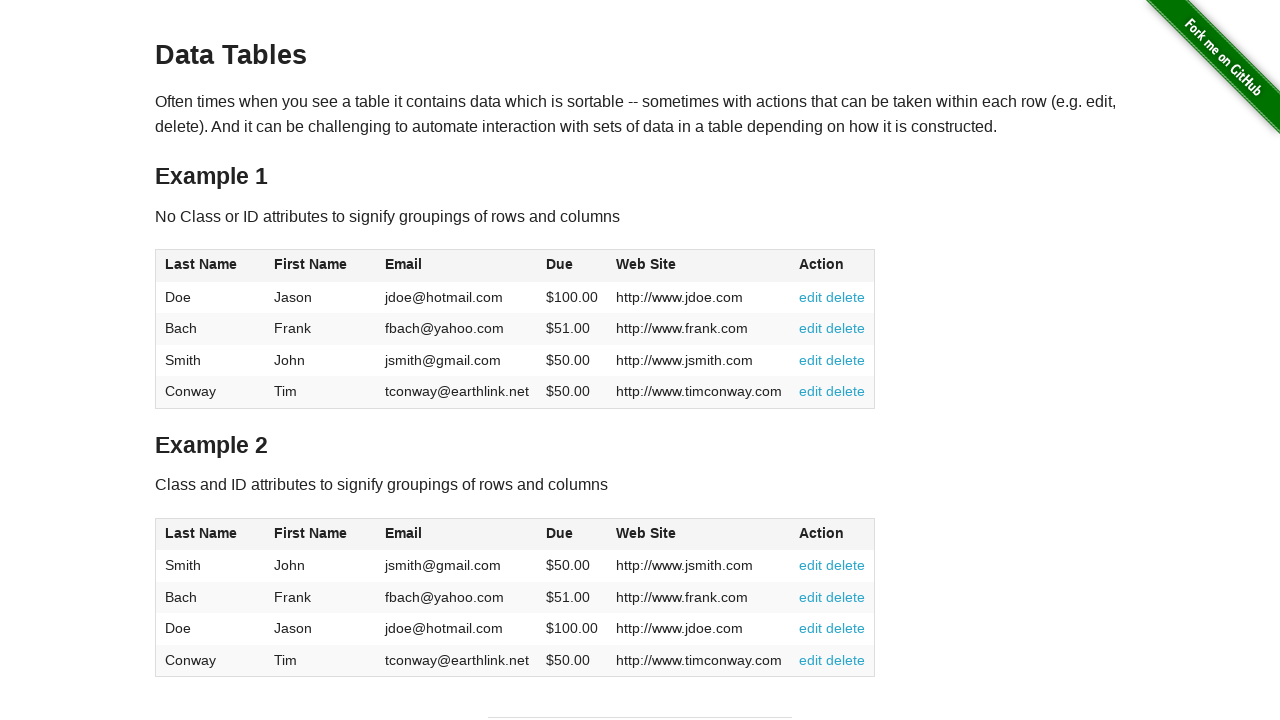